Tests navigation on a Selenium course content page by clicking on a heading element and then clicking a link to open a PDF document, followed by resizing the browser window.

Starting URL: http://greenstech.in/selenium-course-content.html

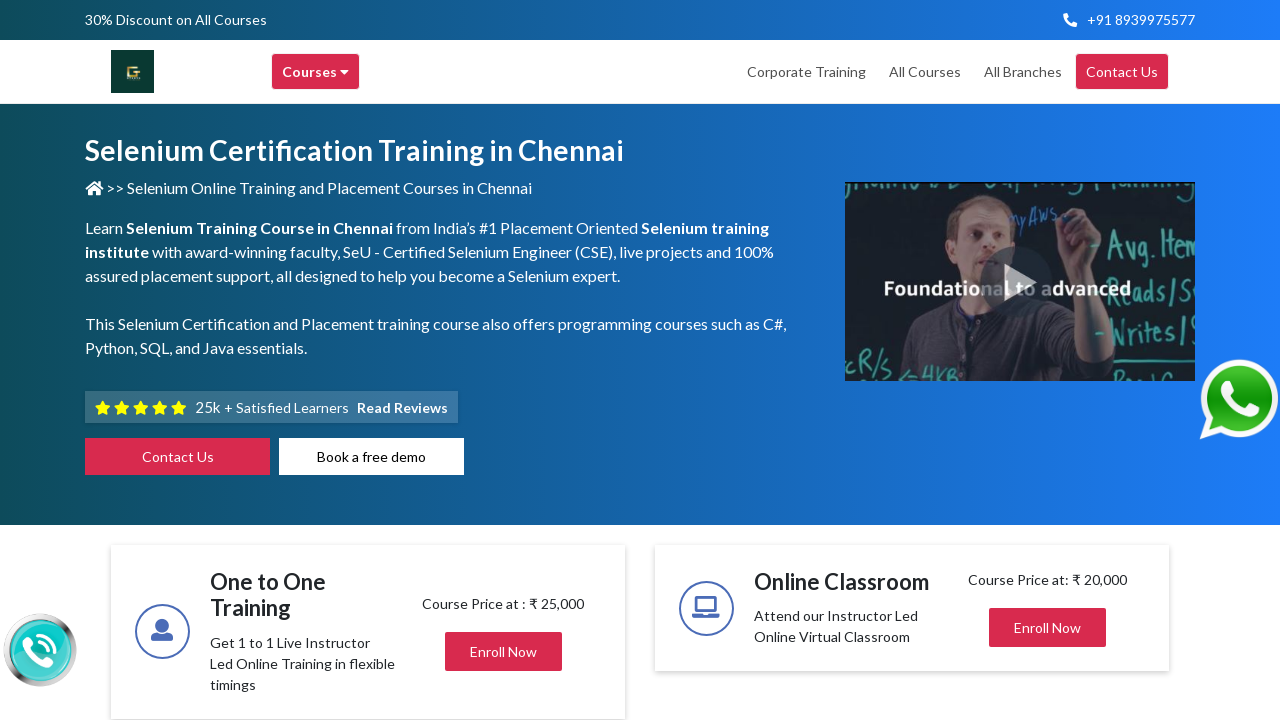

Clicked on heading element with id 'heading20' at (1048, 361) on xpath=//div[@id='heading20']
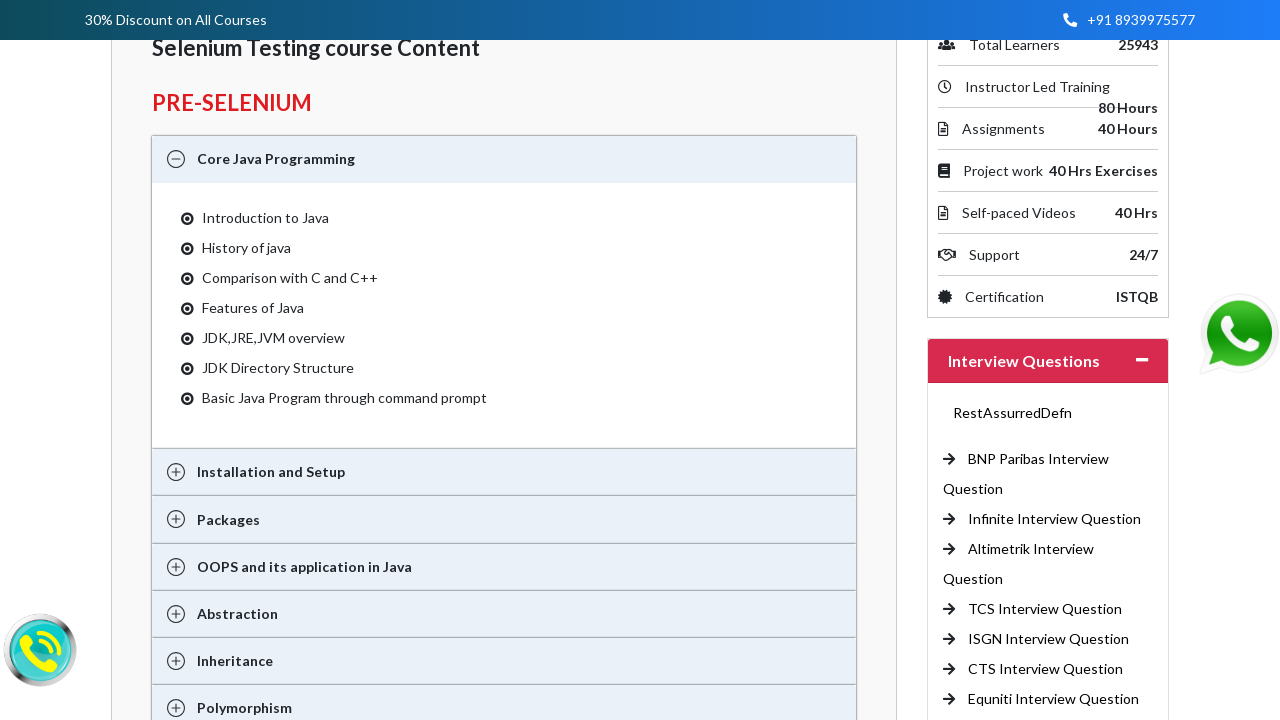

Clicked on link to open PDF document at (1046, 669) on xpath=//a[@href='http://traininginchennai.in/interview-questions/cts.pdf#toolbar
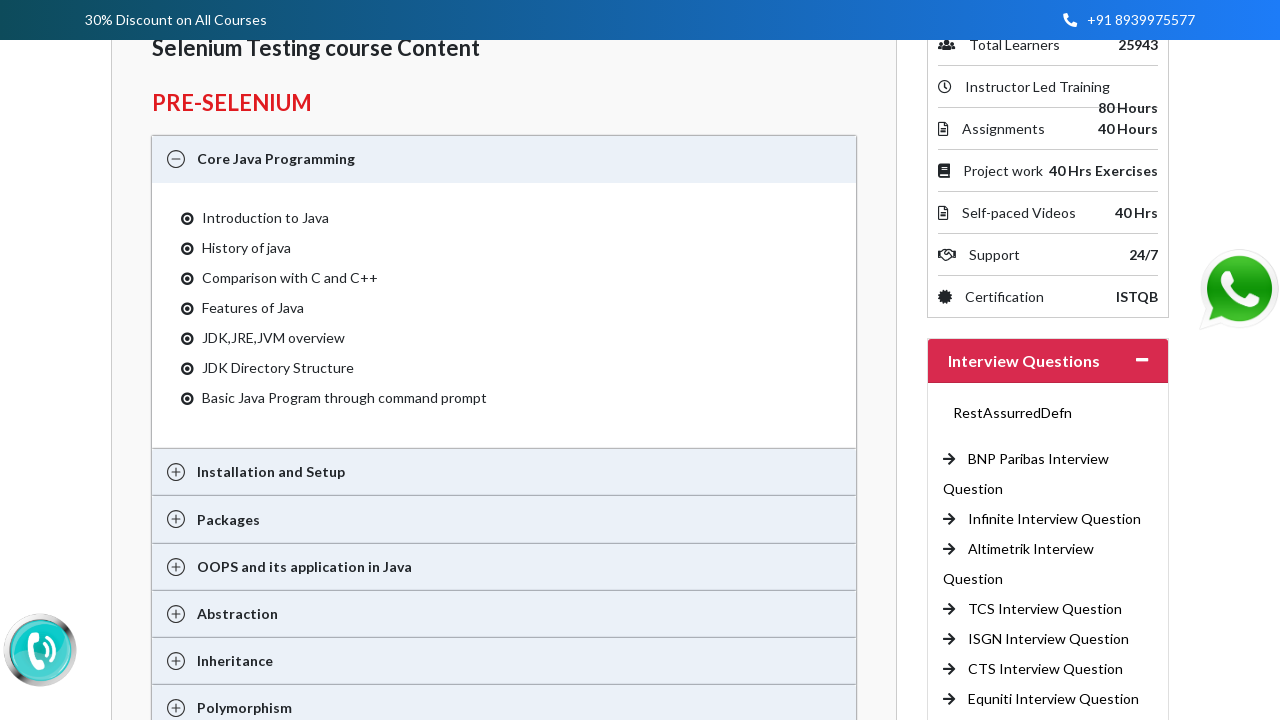

Resized browser window to 300x500 pixels
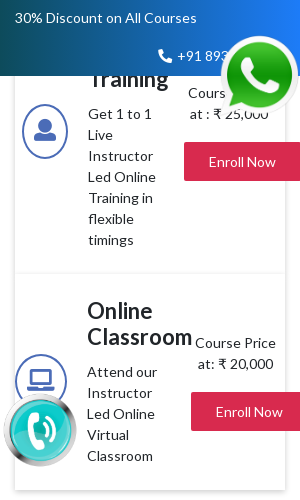

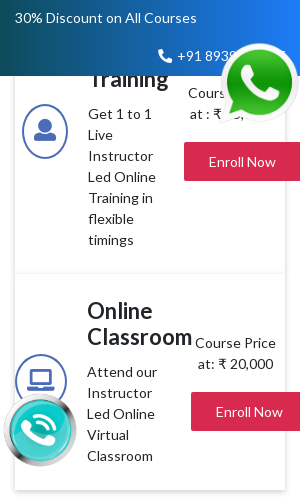